Tests dynamic controls by enabling an input field and entering text into it

Starting URL: https://the-internet.herokuapp.com/

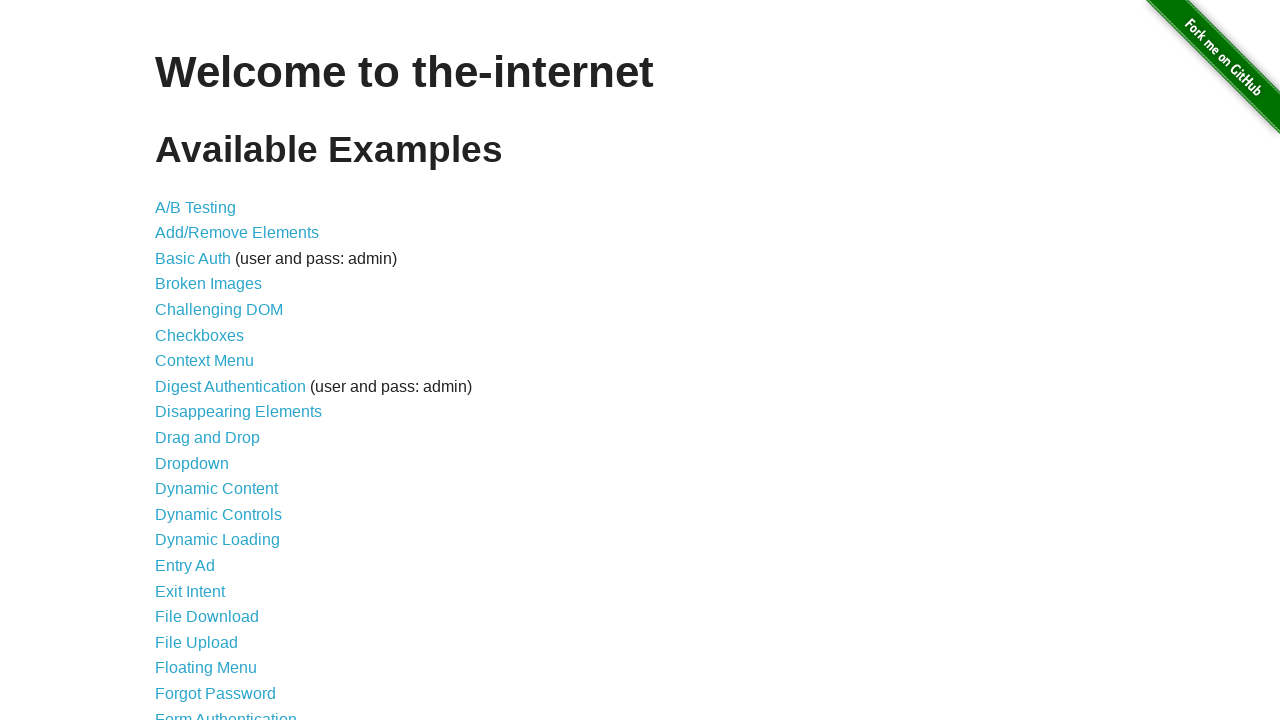

Clicked the Dynamic Controls link at (218, 514) on a[href='/dynamic_controls']
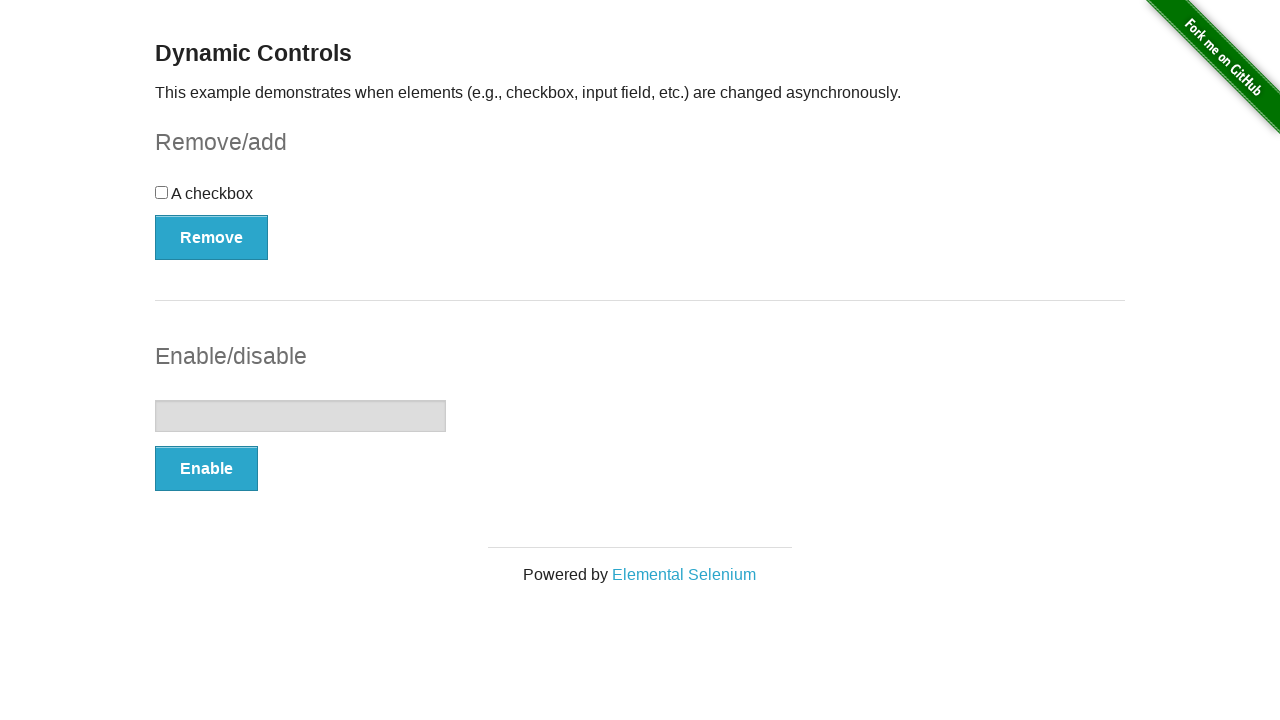

Waited for Dynamic Controls page to load
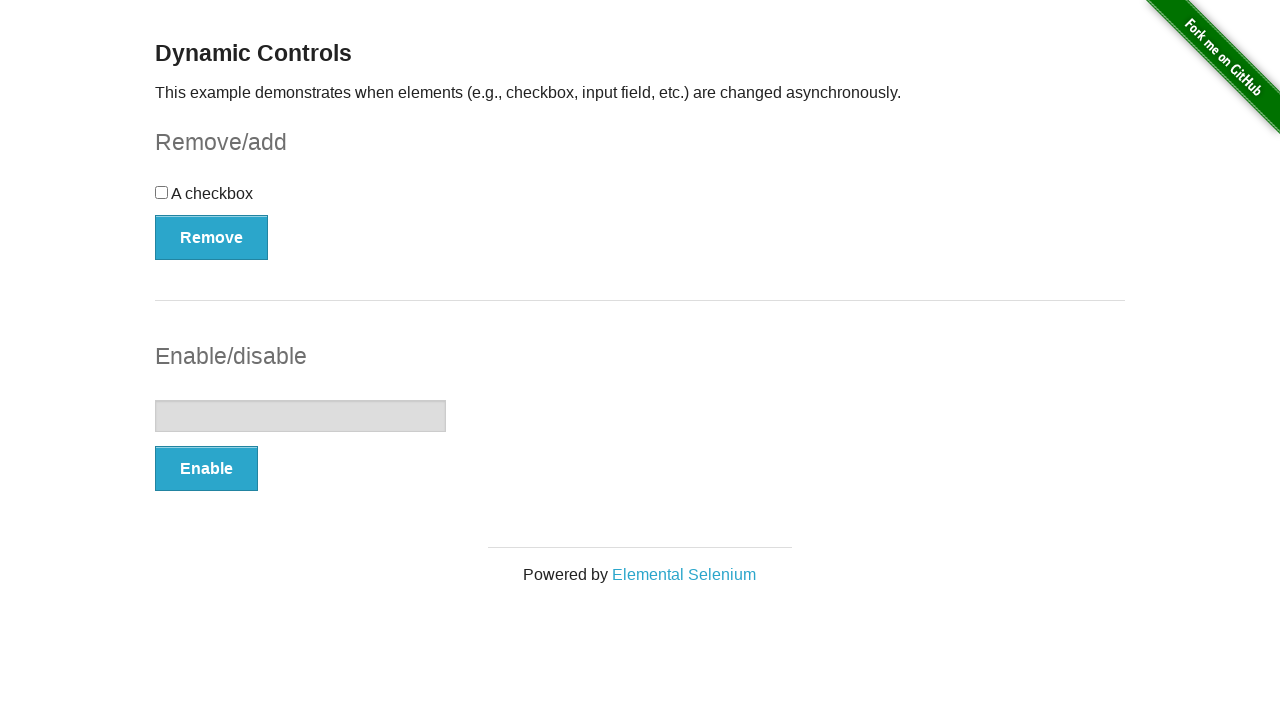

Clicked the Enable button to enable the input field at (206, 469) on #input-example button
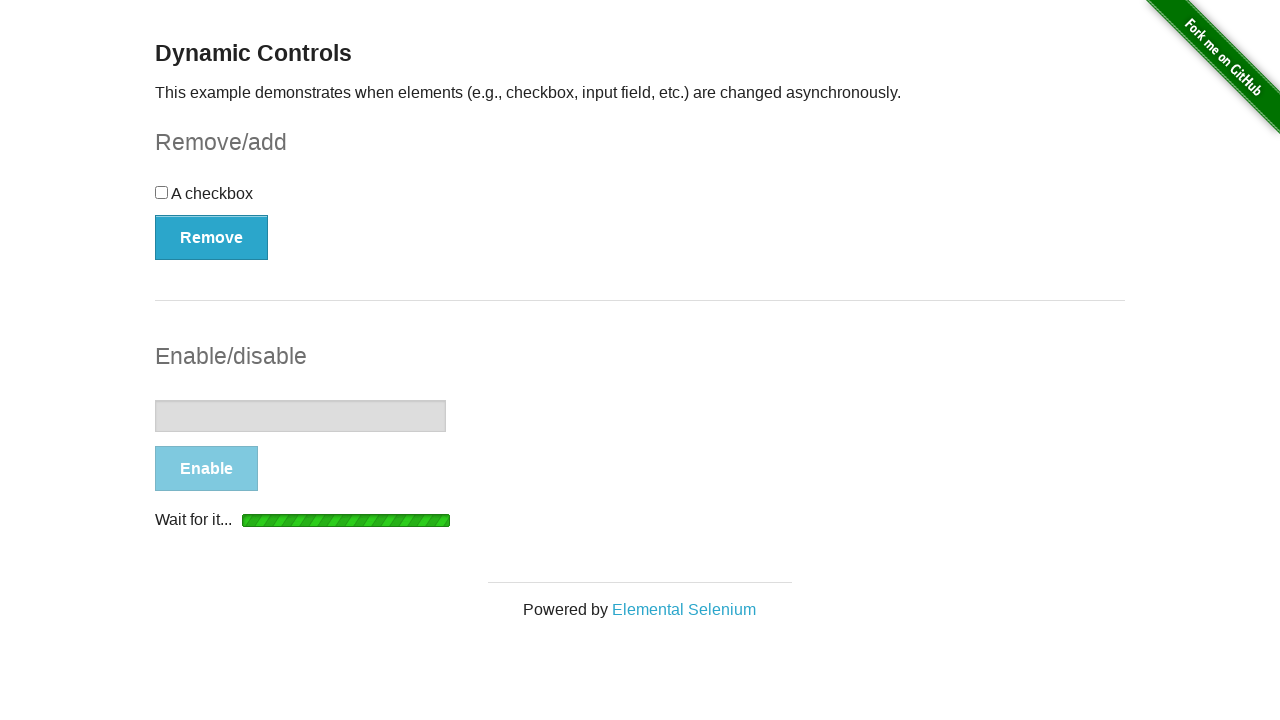

Waited for the input field to be enabled
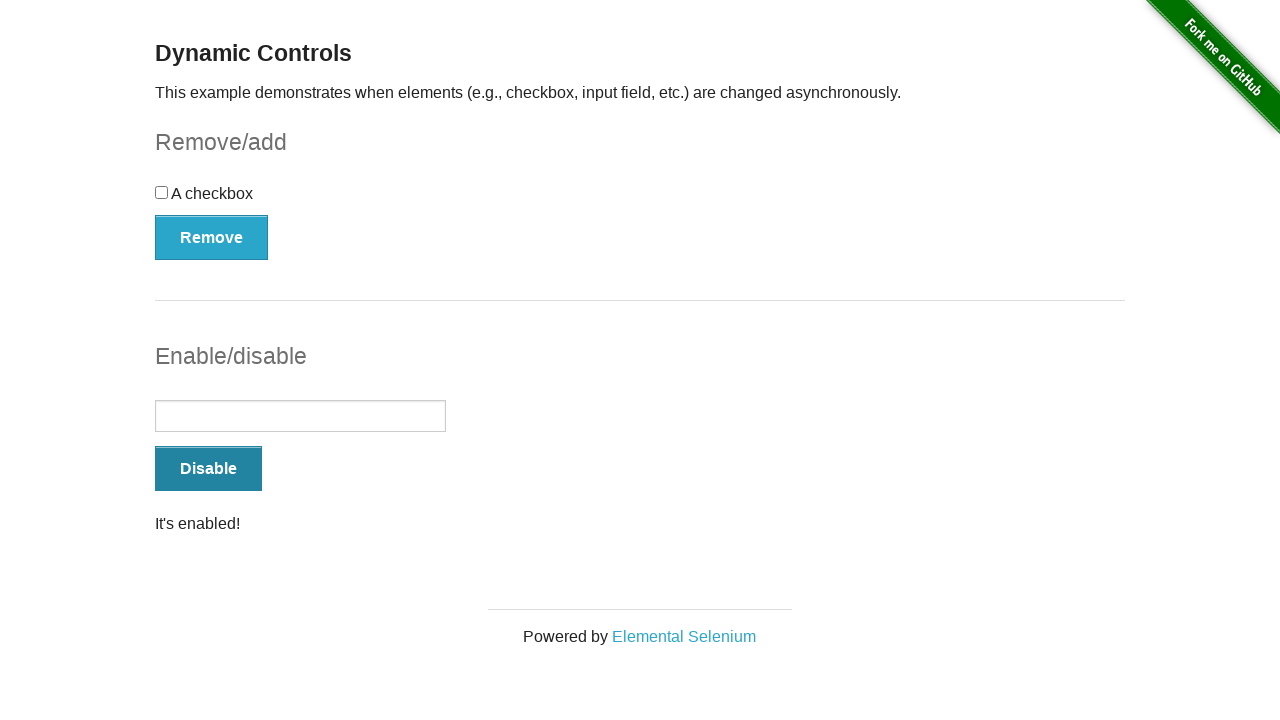

Entered 'Automated test input 2024' into the enabled input field on #input-example input
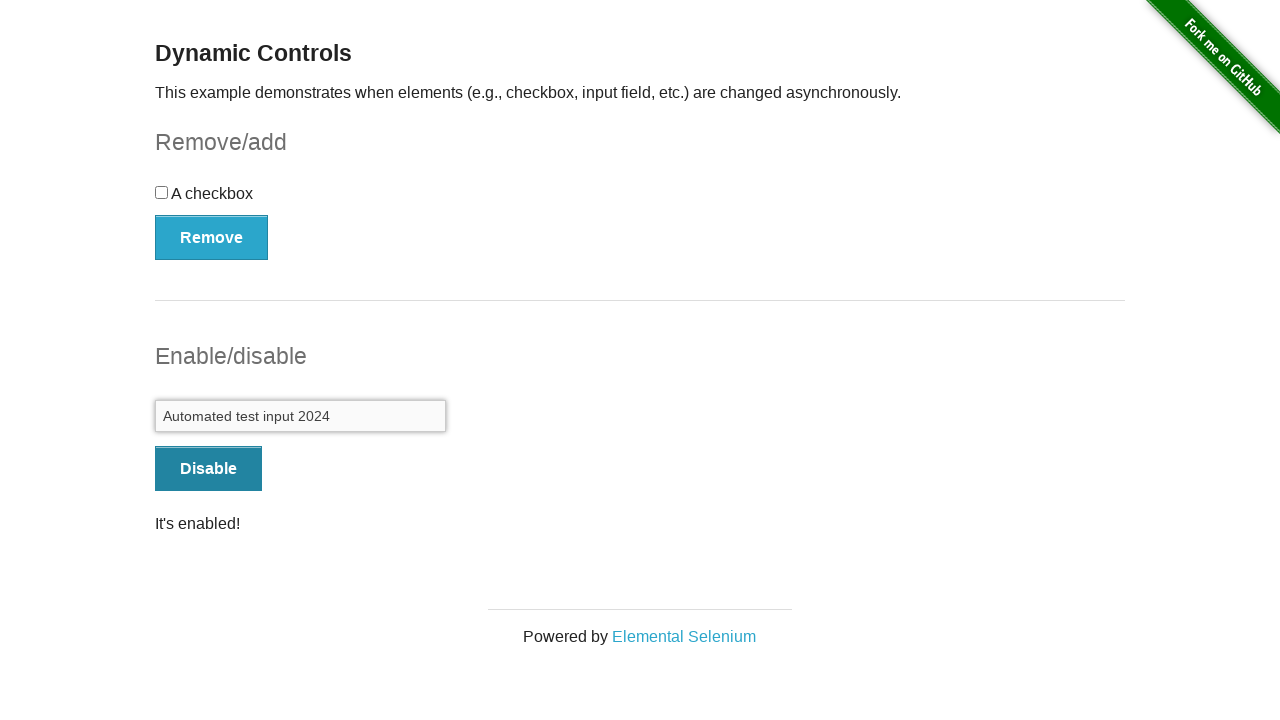

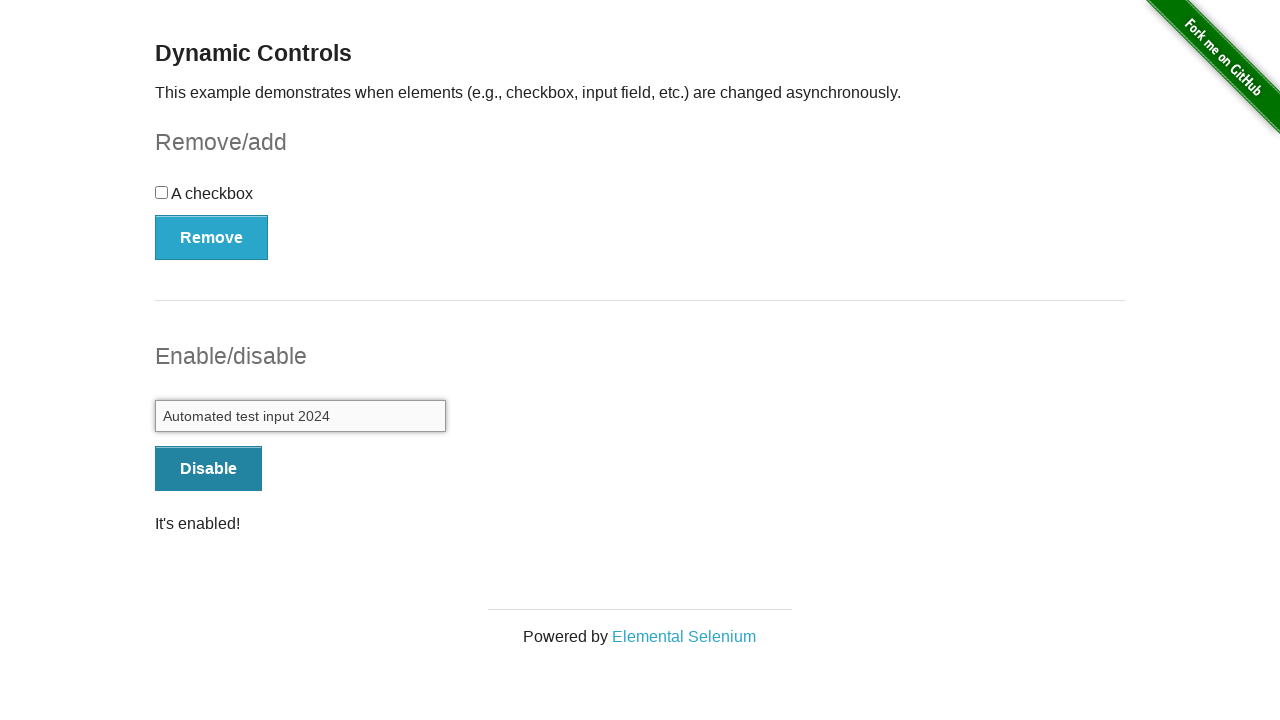